Tests an e-commerce shopping flow by adding specific grocery items to cart, proceeding to checkout, and applying a promo code

Starting URL: https://rahulshettyacademy.com/seleniumPractise/#/

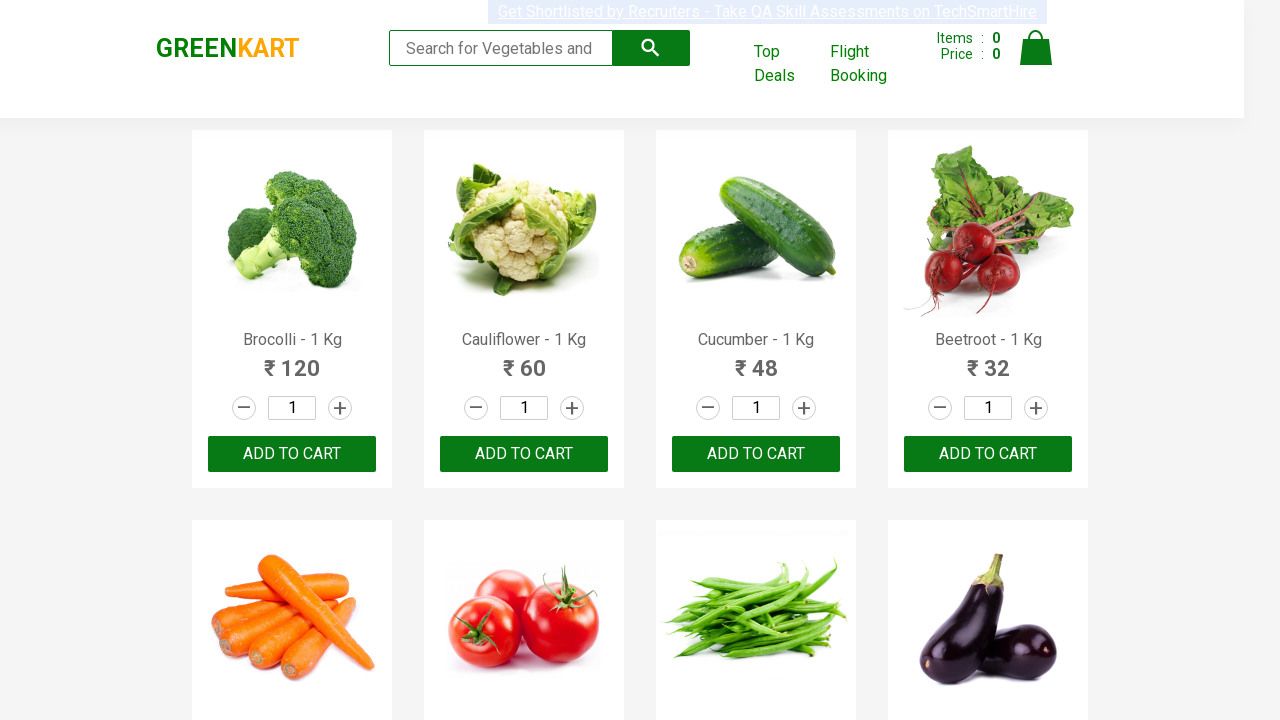

Waited for product list to load
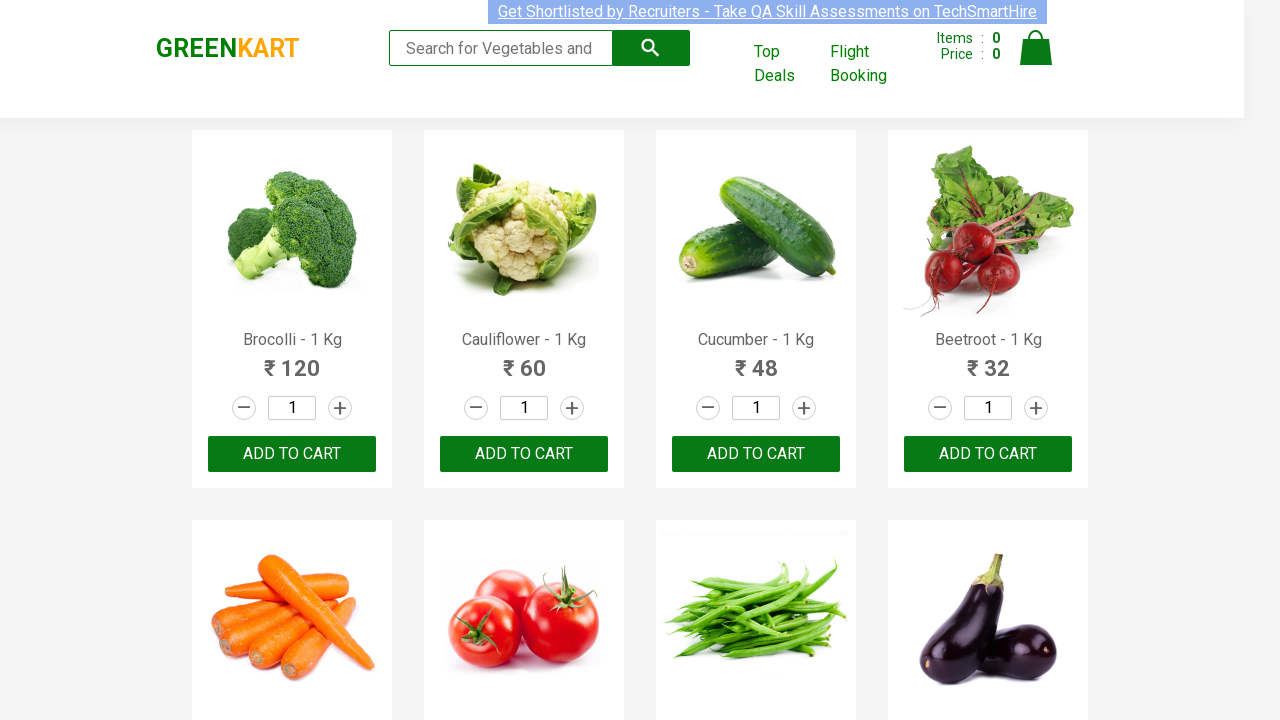

Retrieved all product name elements
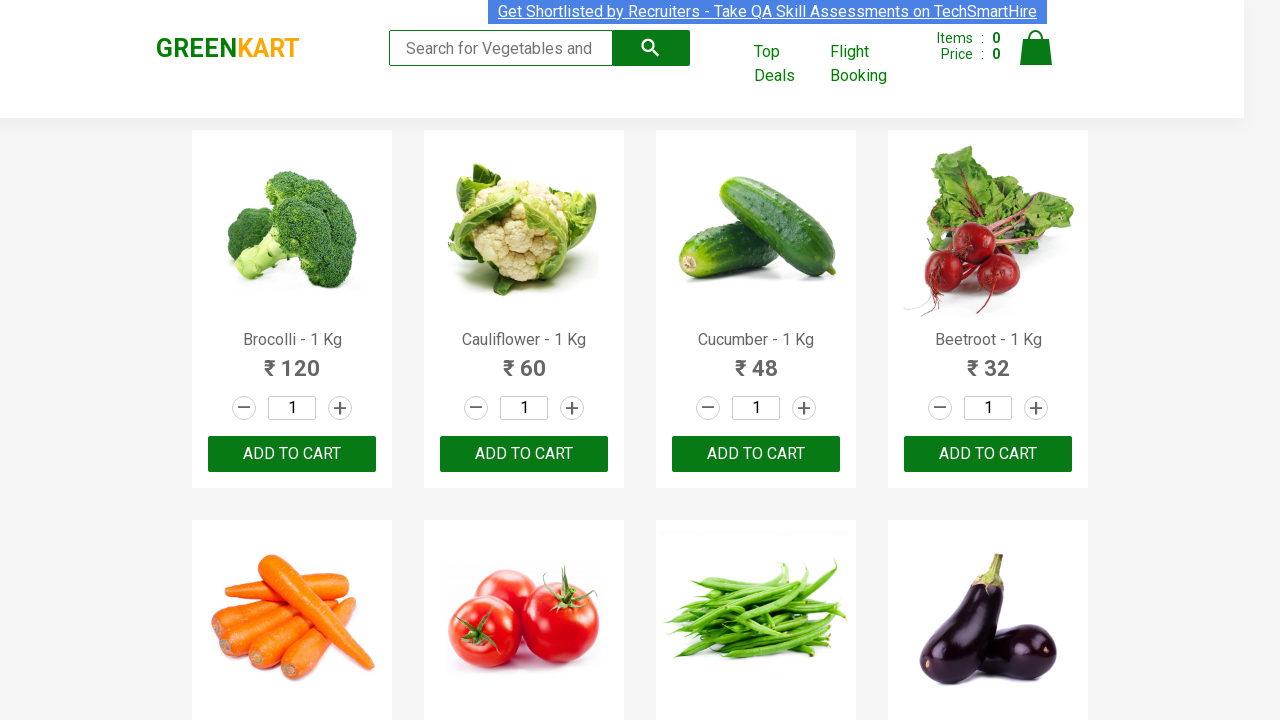

Retrieved all add to cart buttons
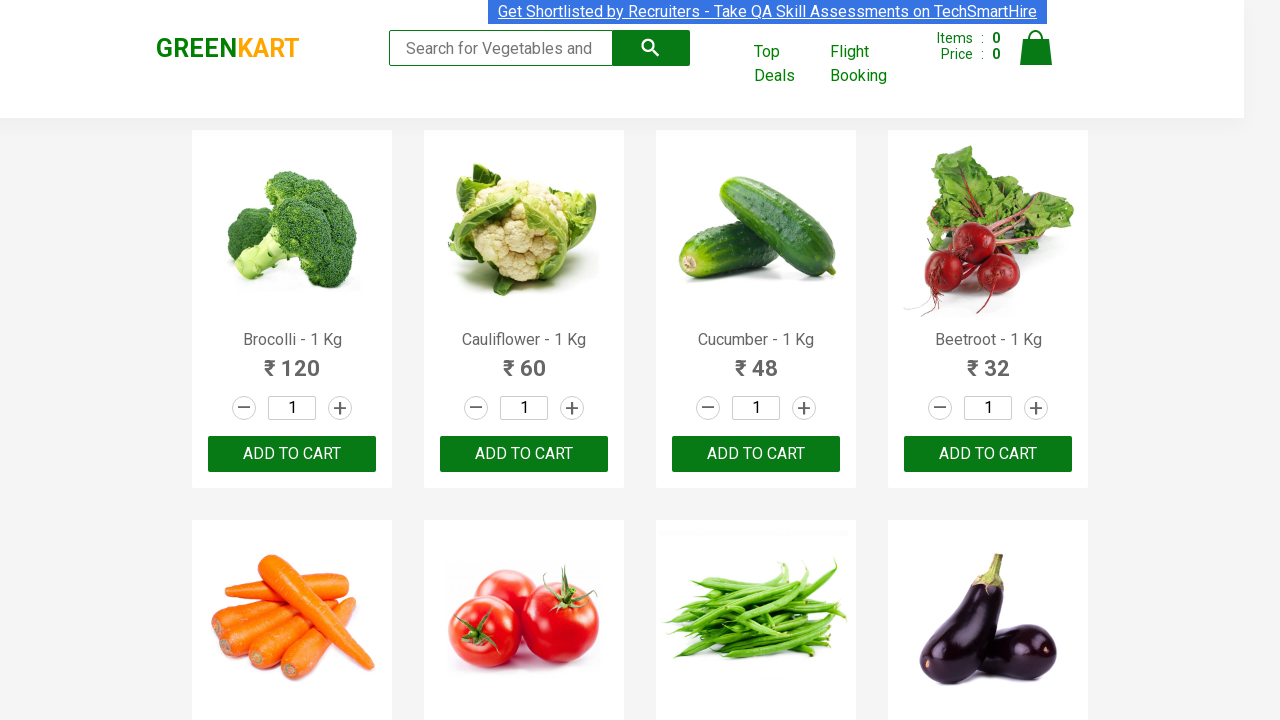

Added 'Capsicum' to cart (1/5) at (292, 360) on xpath=//*[@class='product-action']/button >> nth=8
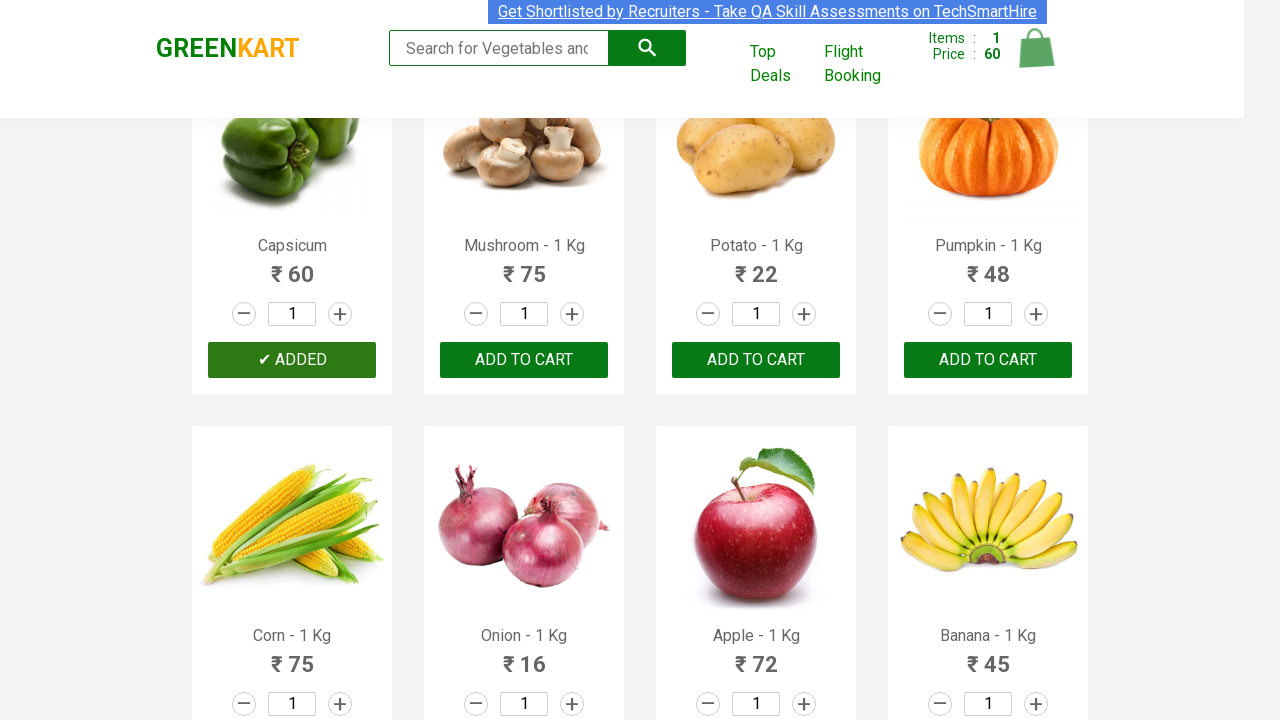

Added 'Mushroom' to cart (2/5) at (524, 360) on xpath=//*[@class='product-action']/button >> nth=9
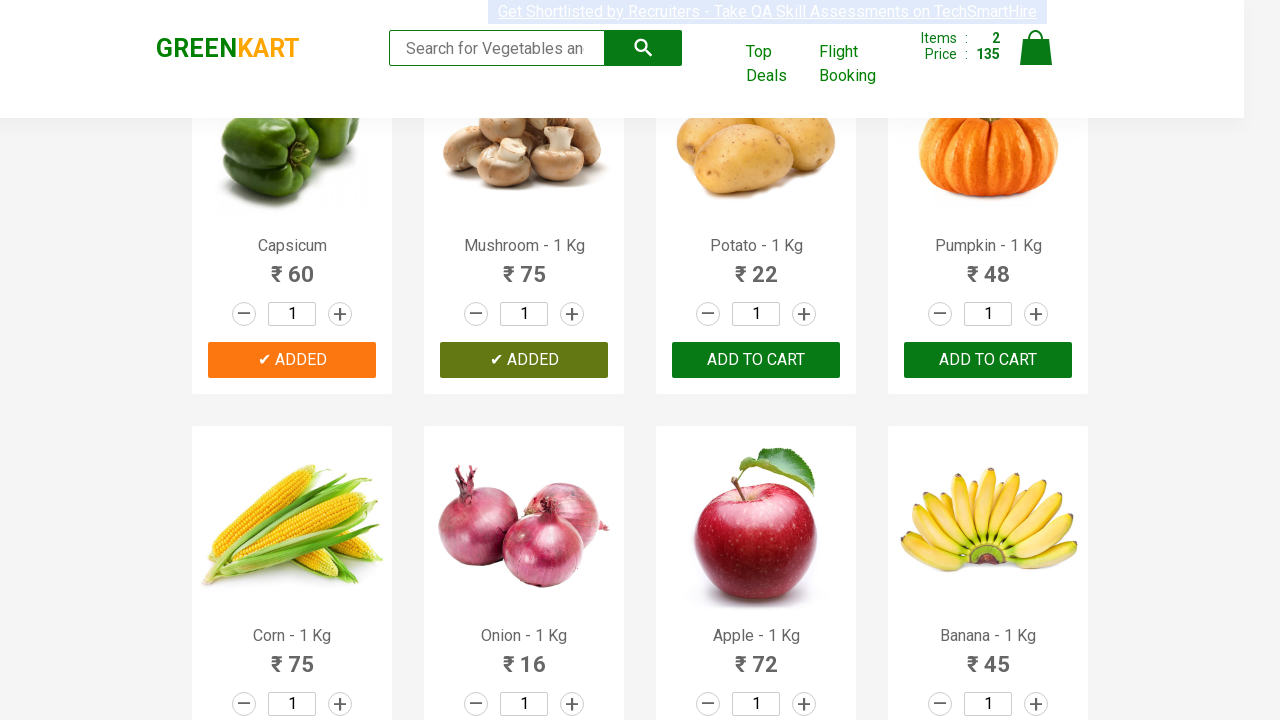

Added 'Pumpkin' to cart (3/5) at (988, 360) on xpath=//*[@class='product-action']/button >> nth=11
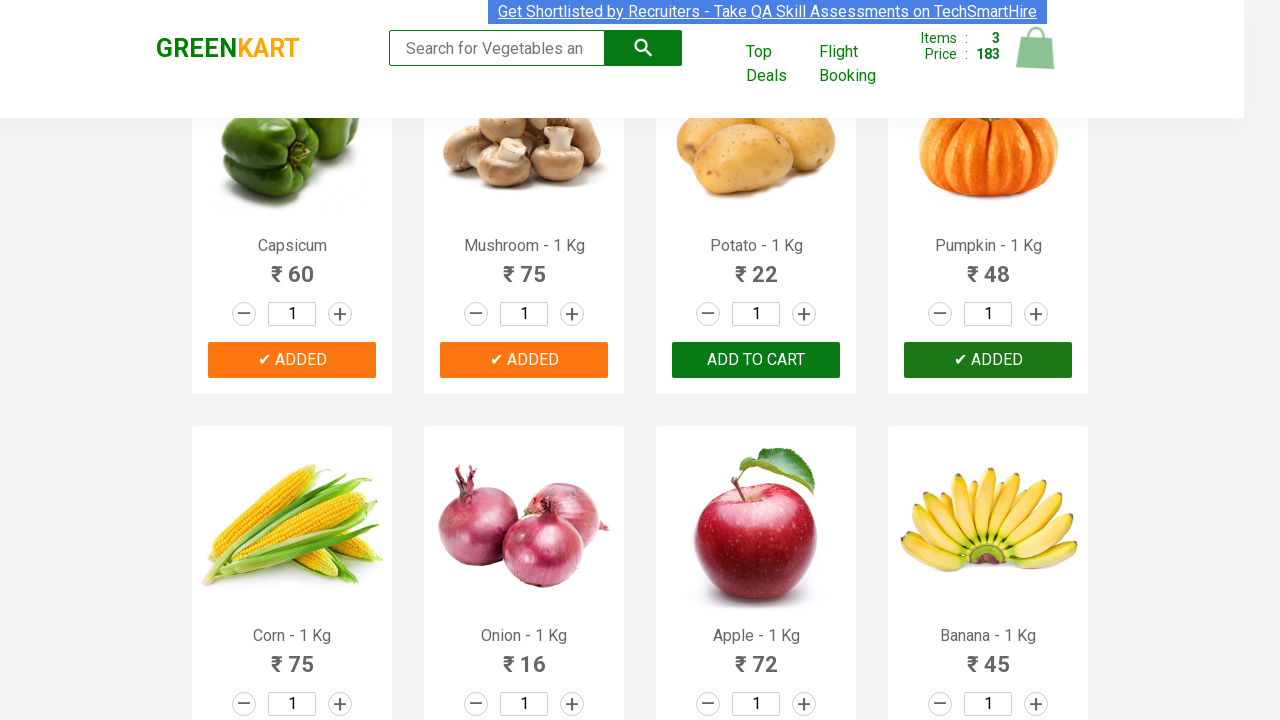

Added 'Banana' to cart (4/5) at (988, 360) on xpath=//*[@class='product-action']/button >> nth=15
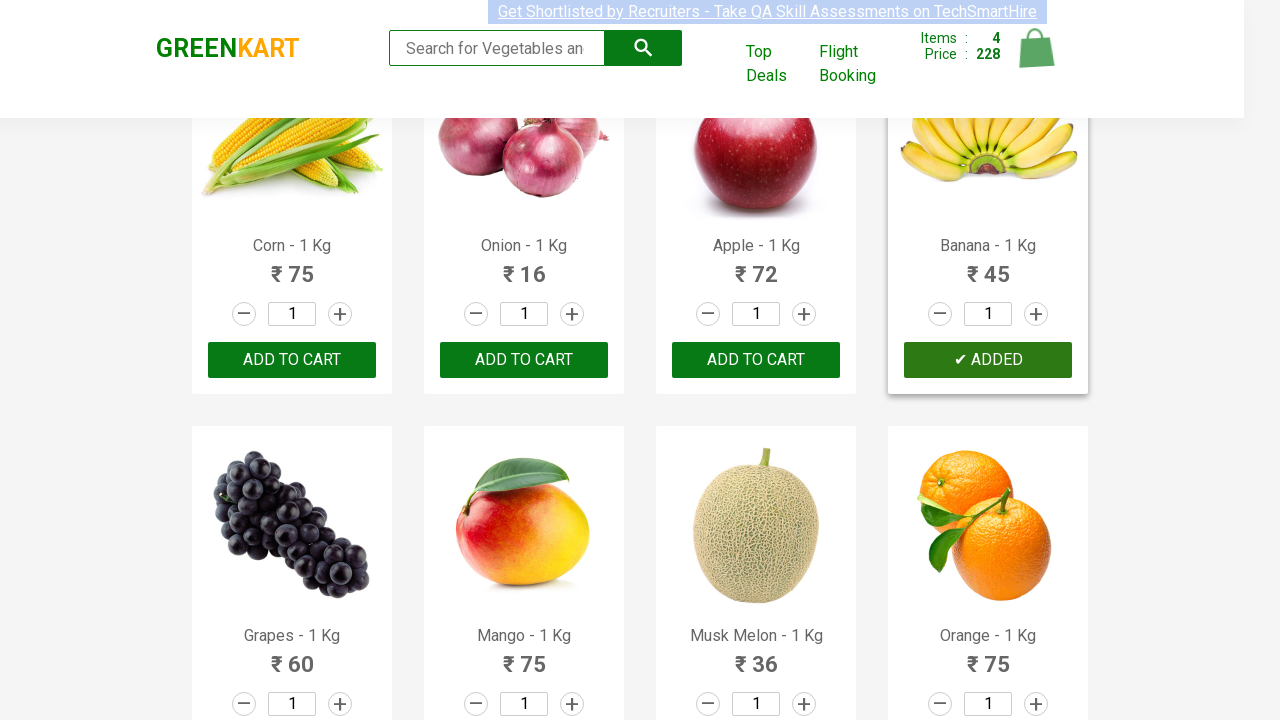

Added 'Cashews' to cart (5/5) at (292, 569) on xpath=//*[@class='product-action']/button >> nth=28
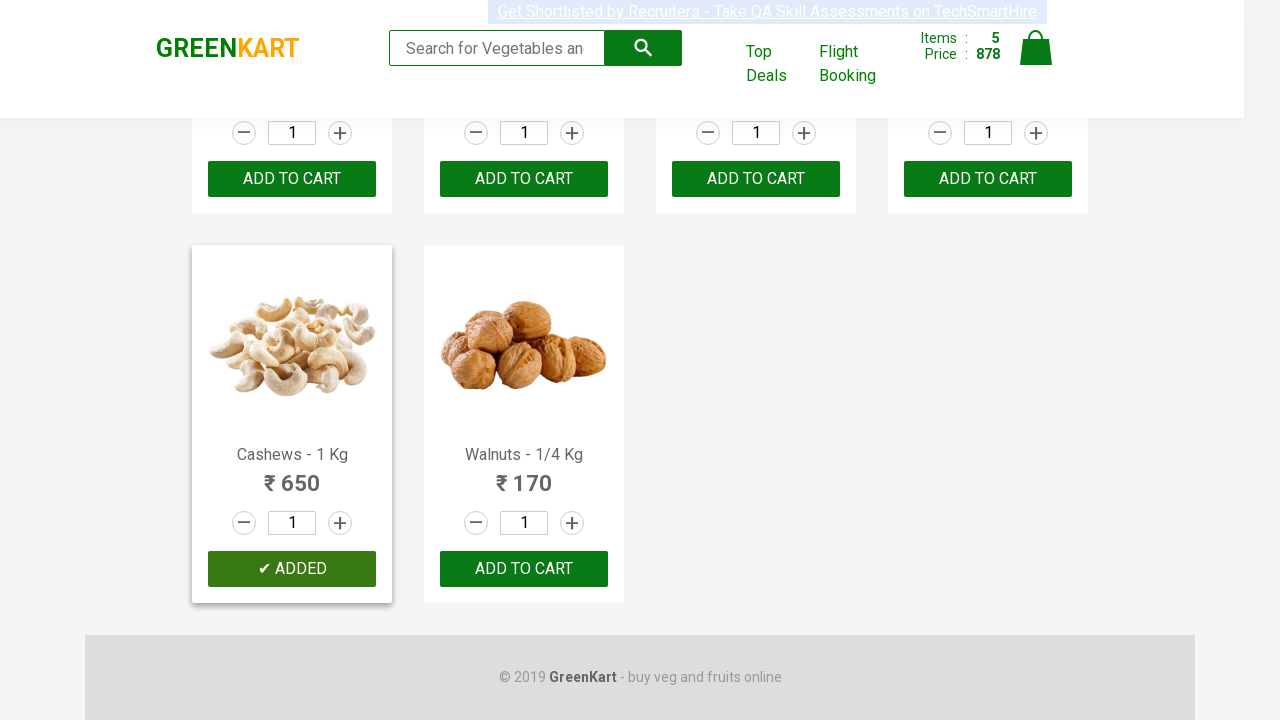

Clicked on cart icon to view cart at (1036, 48) on img[alt='Cart']
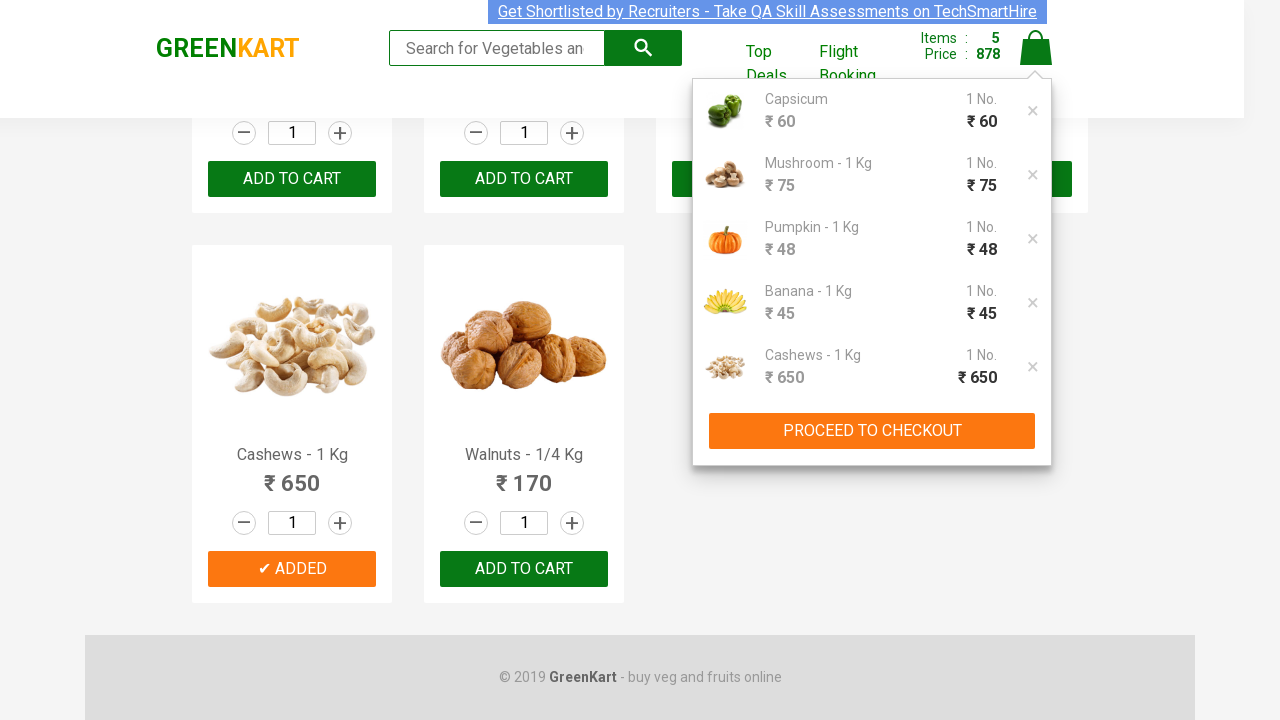

Clicked 'PROCEED TO CHECKOUT' button at (872, 431) on xpath=//button[text()='PROCEED TO CHECKOUT']
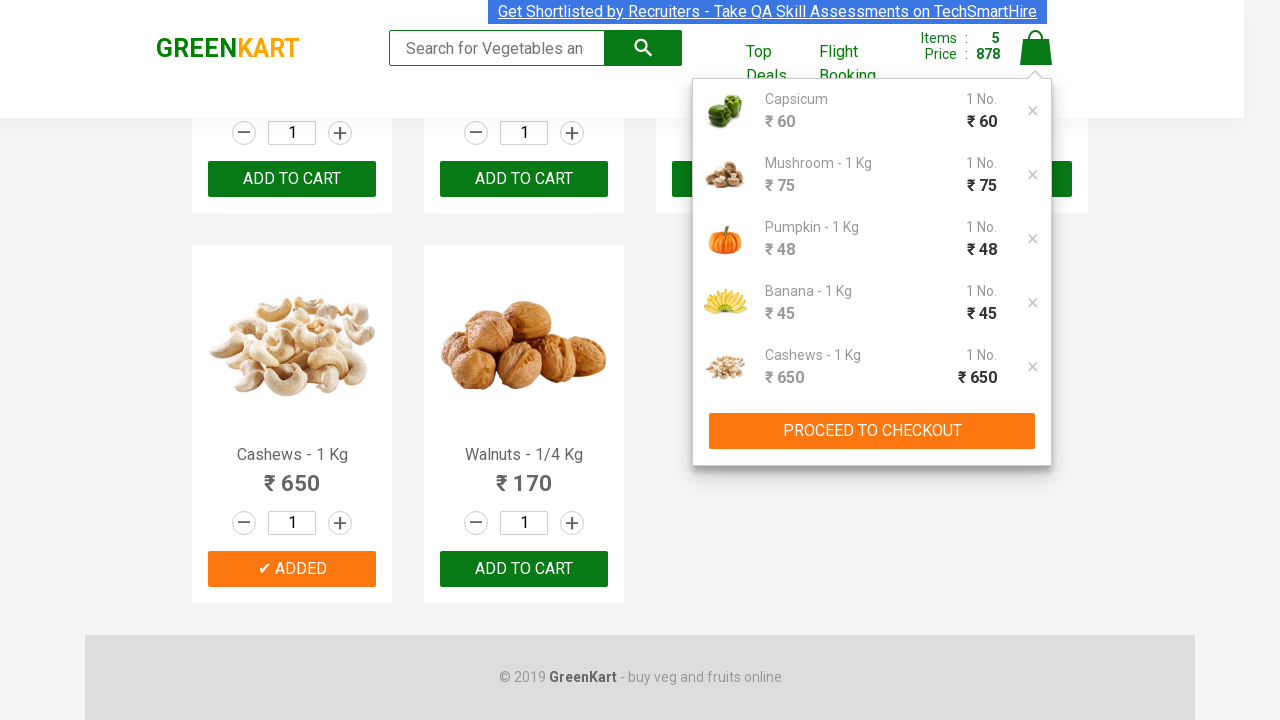

Entered promo code 'rahulshettyacademy' on input.promoCode
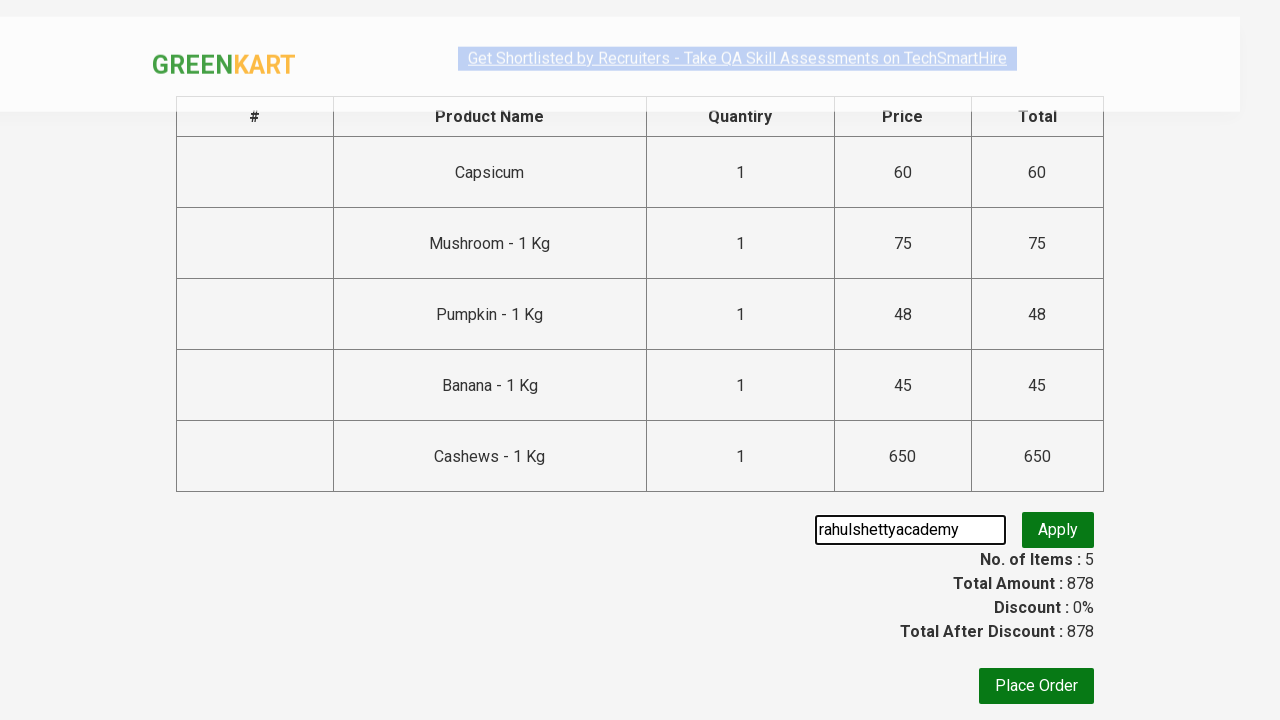

Clicked apply promo button at (1058, 530) on xpath=//div[@class='promoWrapper']/button
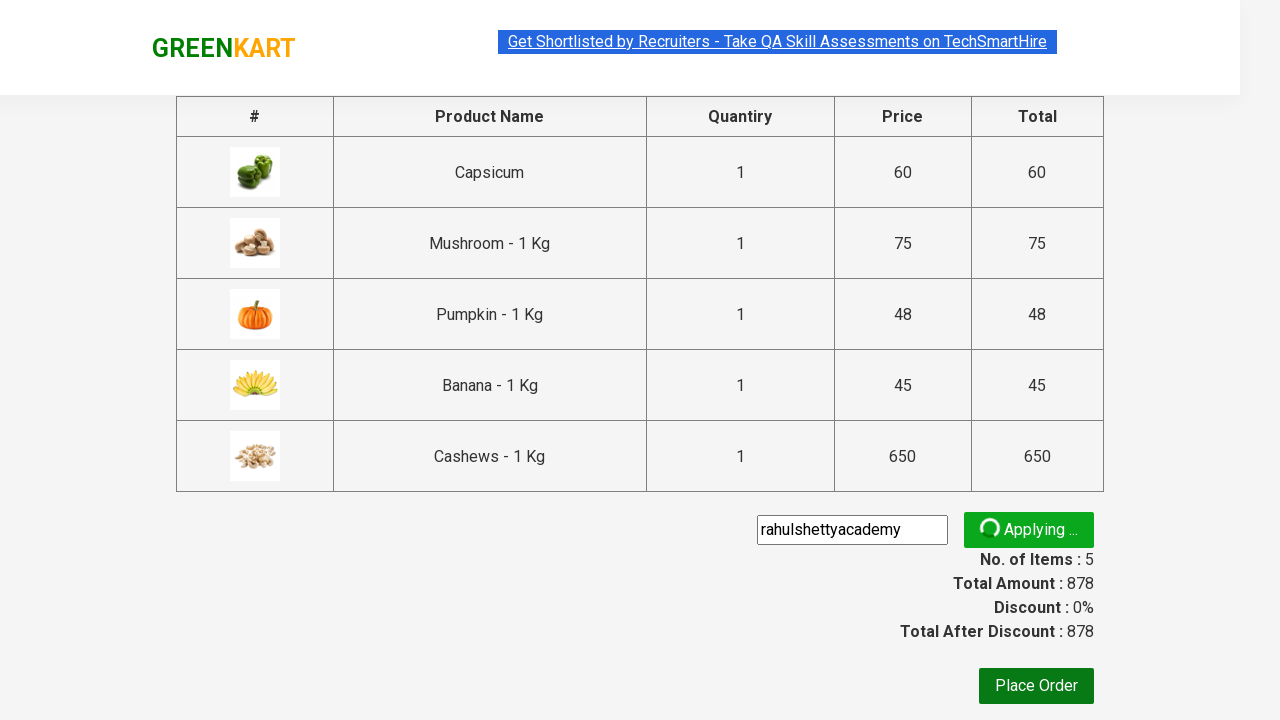

Promo code successfully applied and discount information displayed
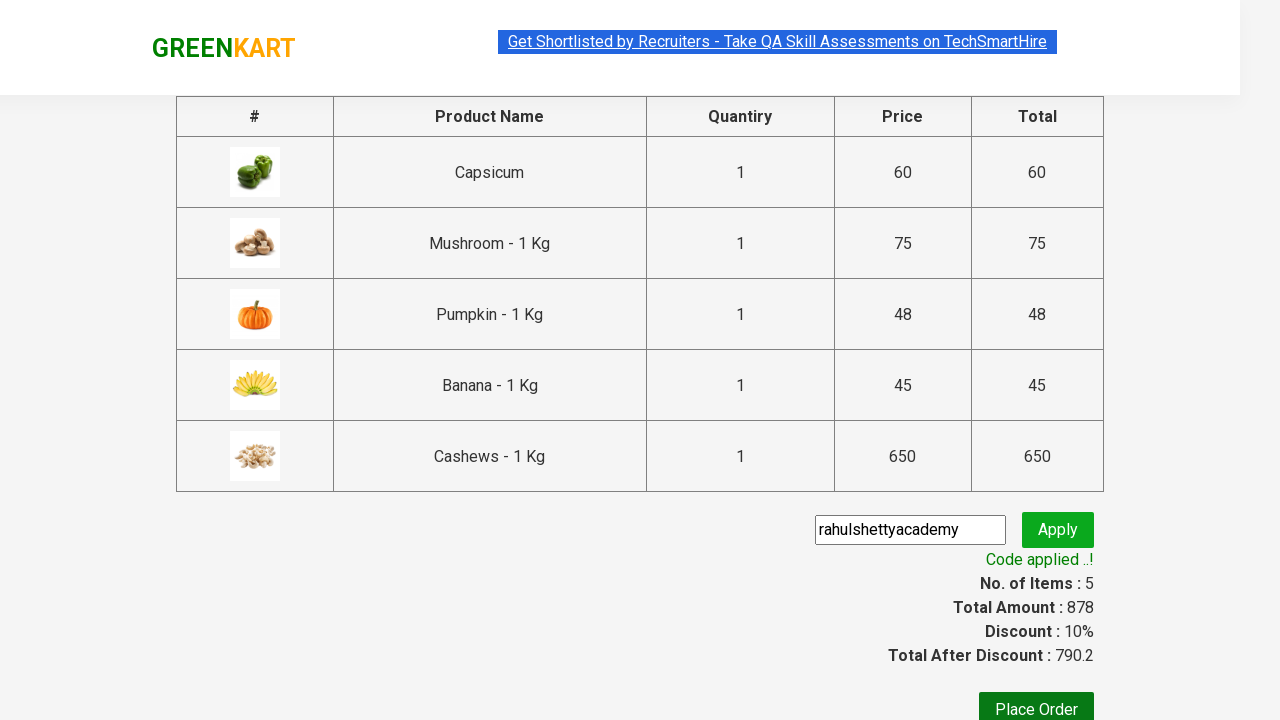

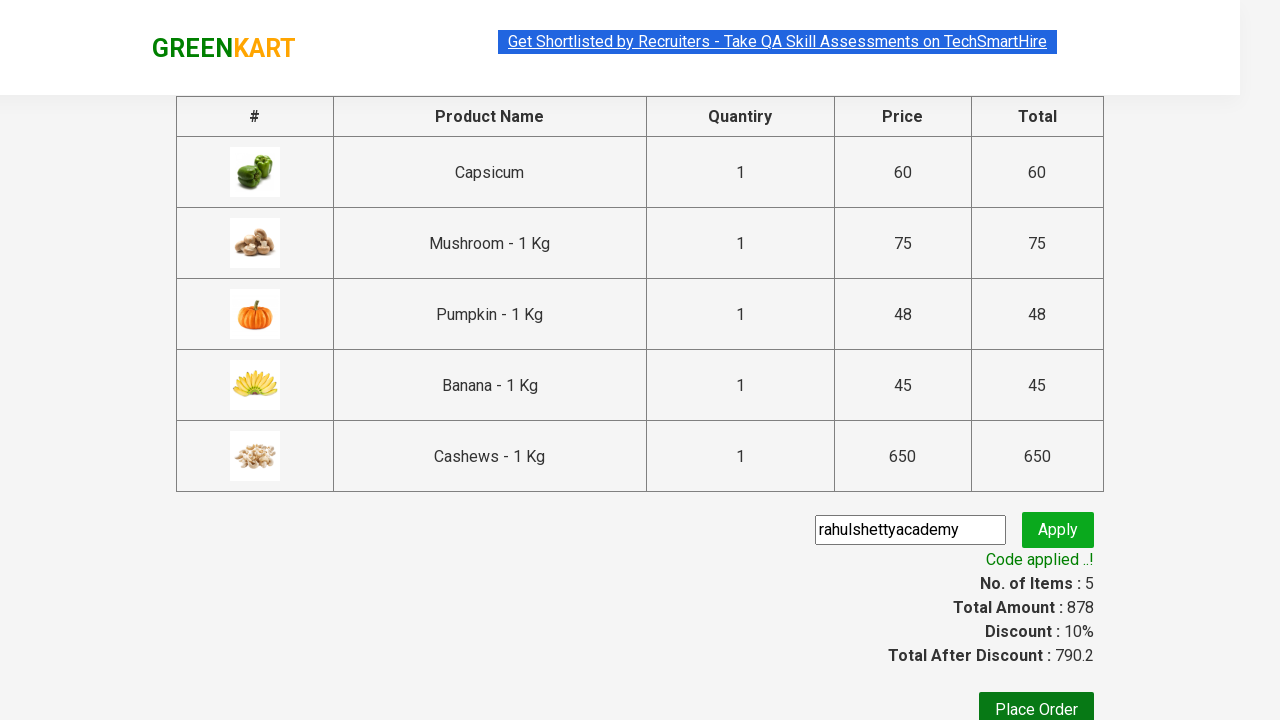